Tests window switching and frame navigation by opening a new window, switching to it, navigating into a frame, and clicking a link

Starting URL: http://sahitest.com/demo/index.htm

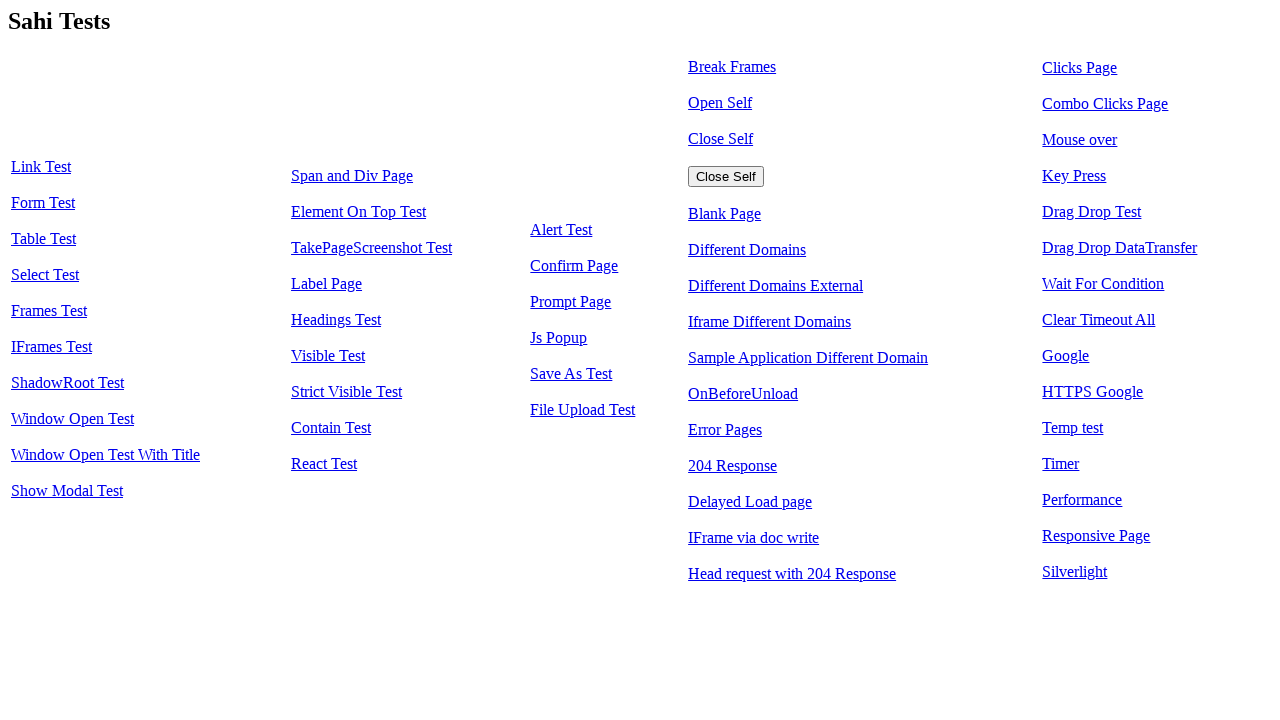

Clicked 'Window Open Test' link to open new window at (72, 419) on text='Window Open Test'
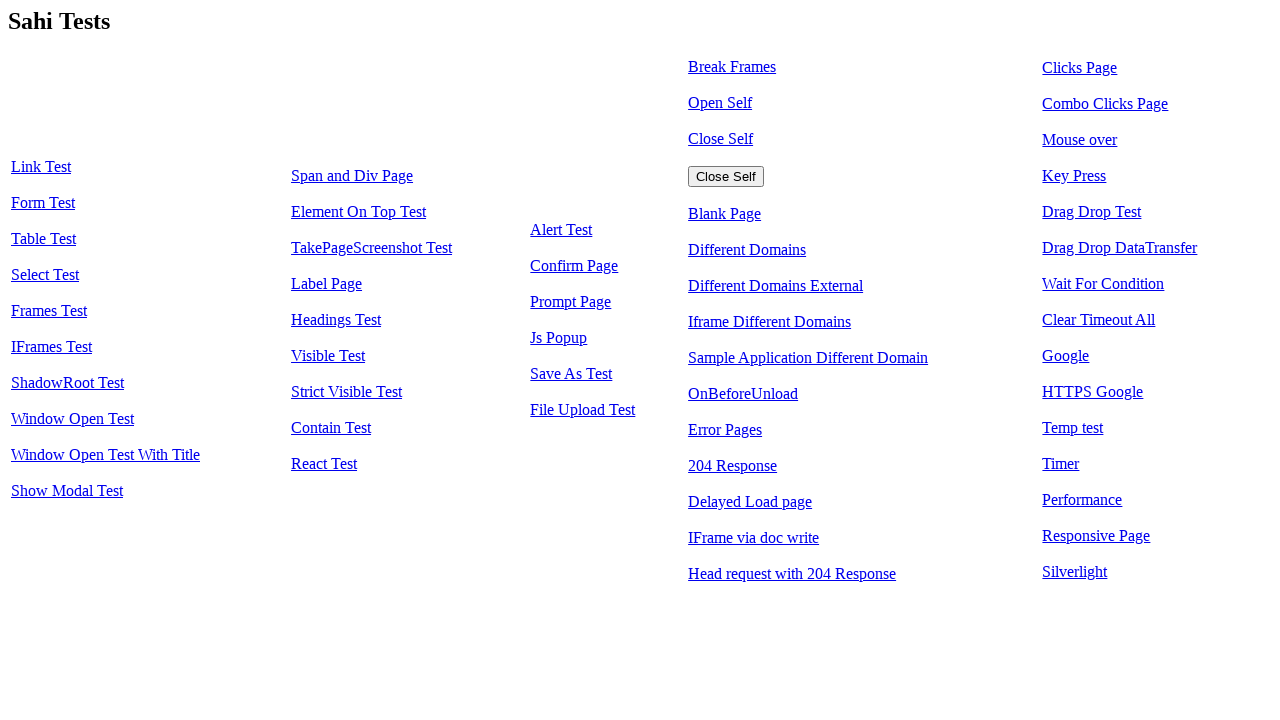

New popup window opened and reference captured
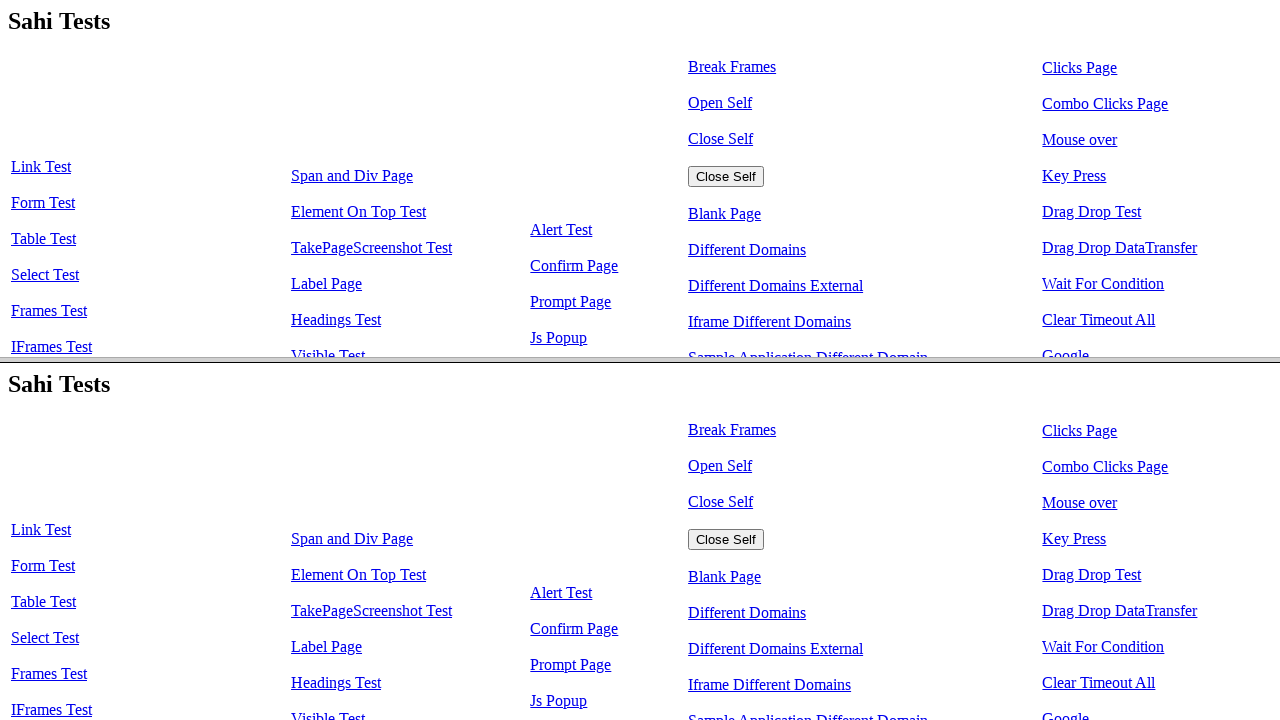

Popup window finished loading
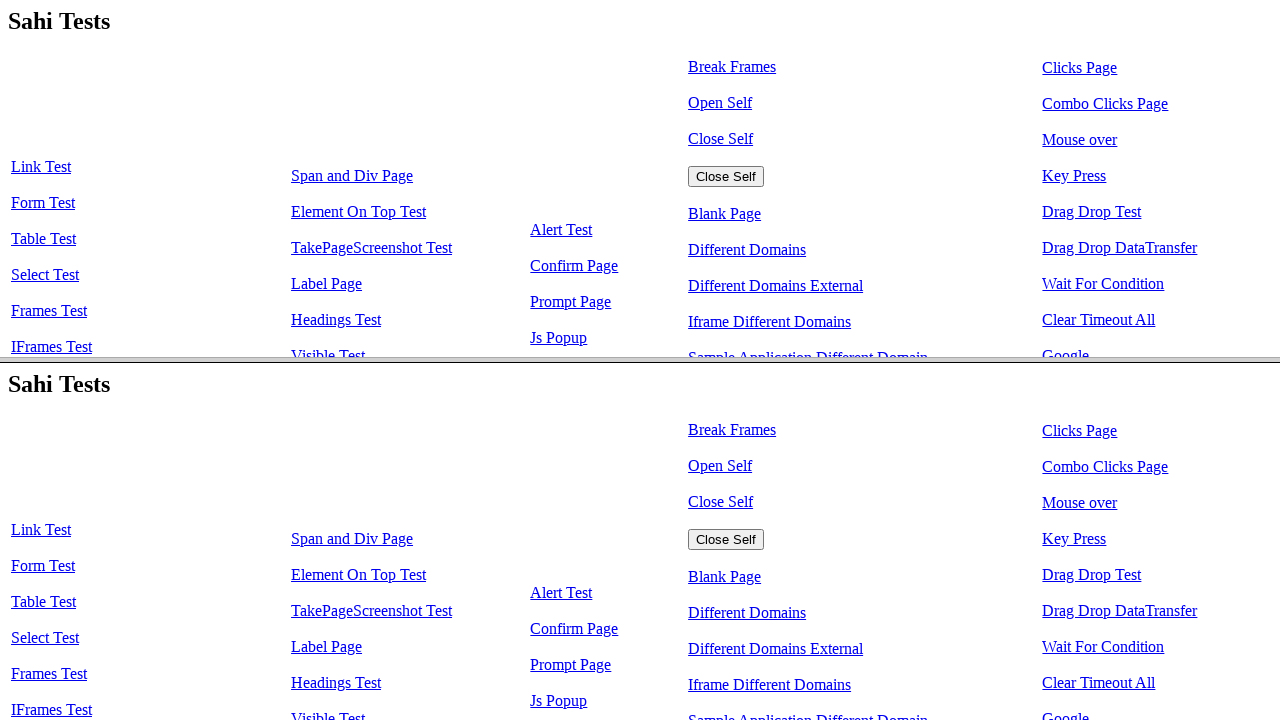

Switched to first child frame in popup window
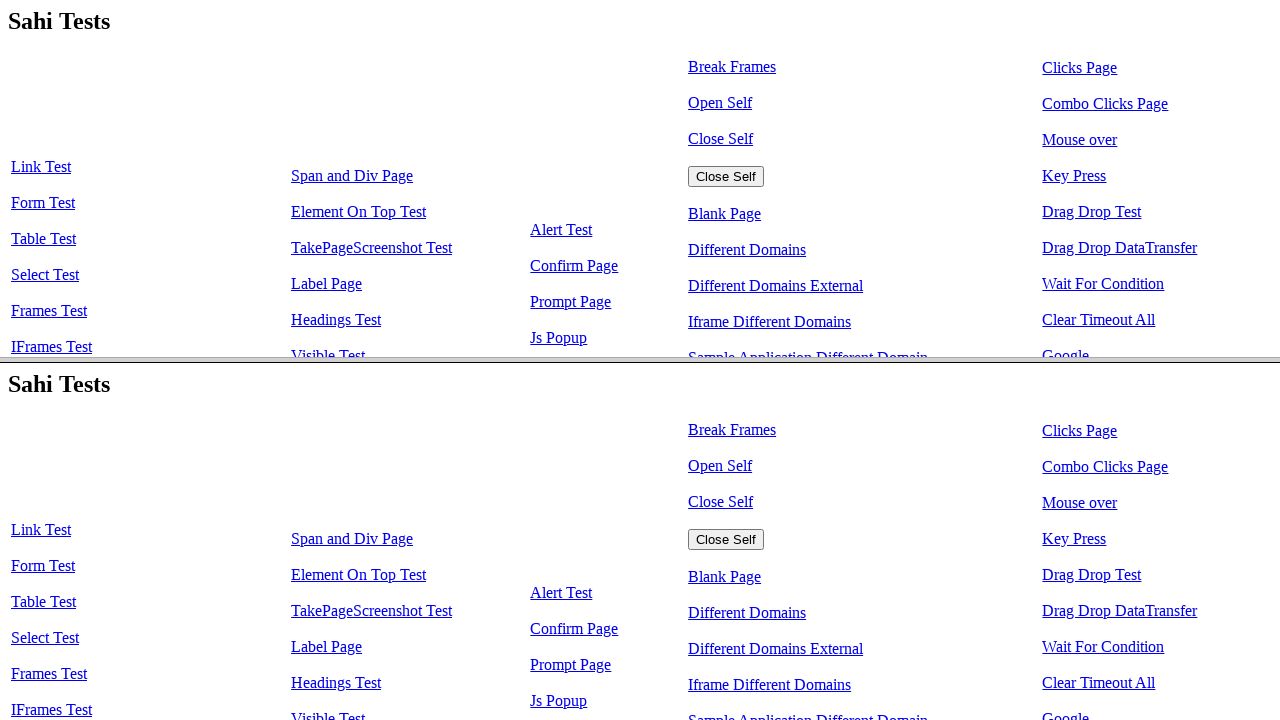

Clicked 'Link Test' link within the frame at (41, 167) on text='Link Test'
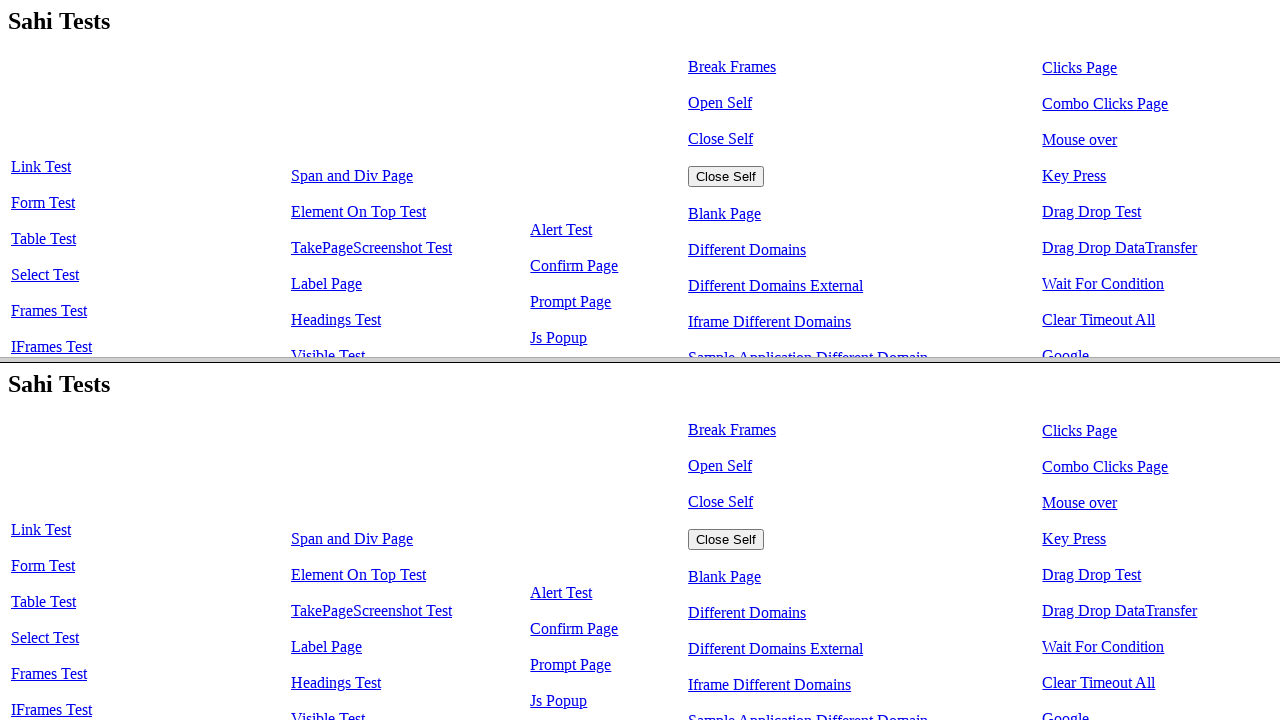

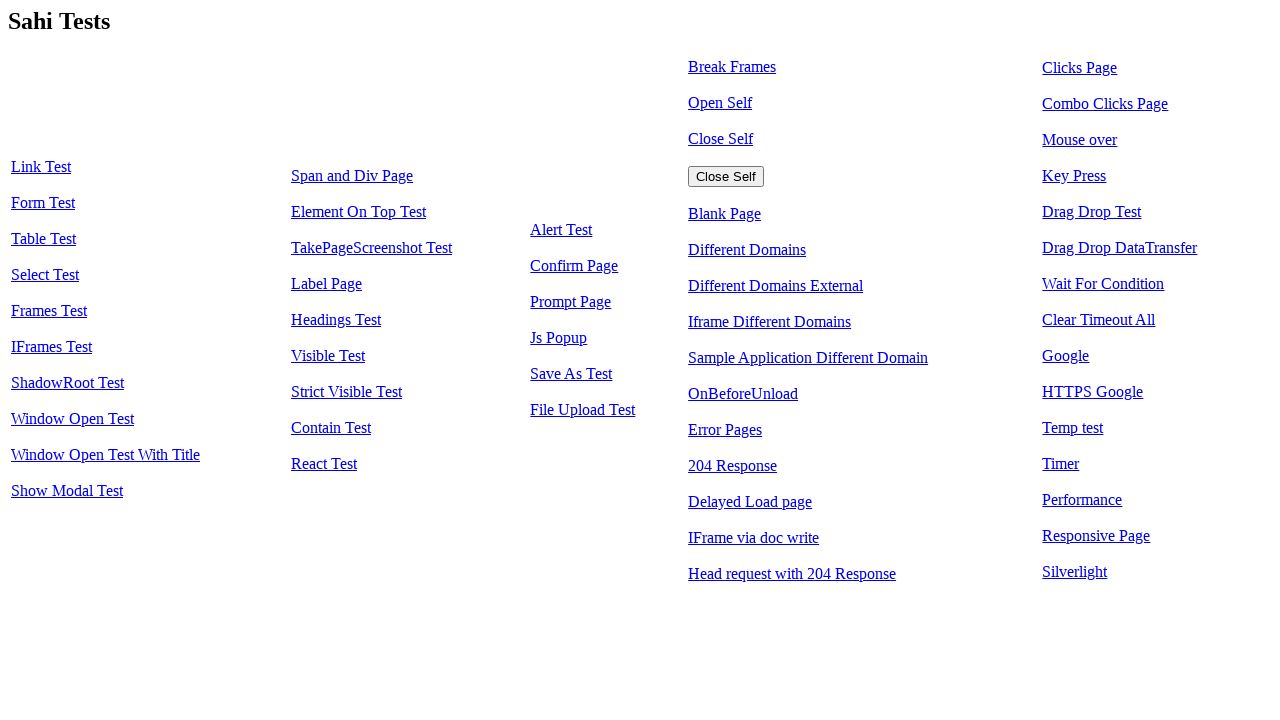